Solves a math problem by reading a value from the page, calculating the result, filling in the answer, selecting checkbox and radio button options, and submitting the form

Starting URL: http://suninjuly.github.io/math.html

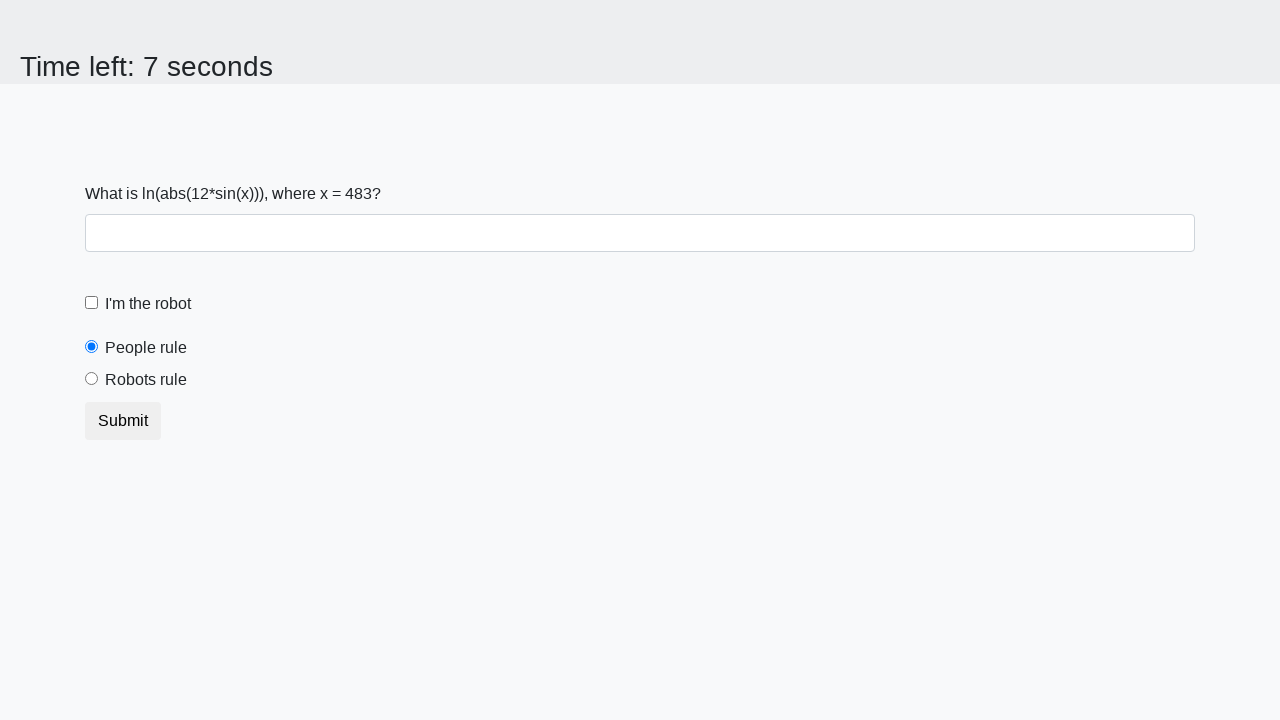

Located the X value element on the page
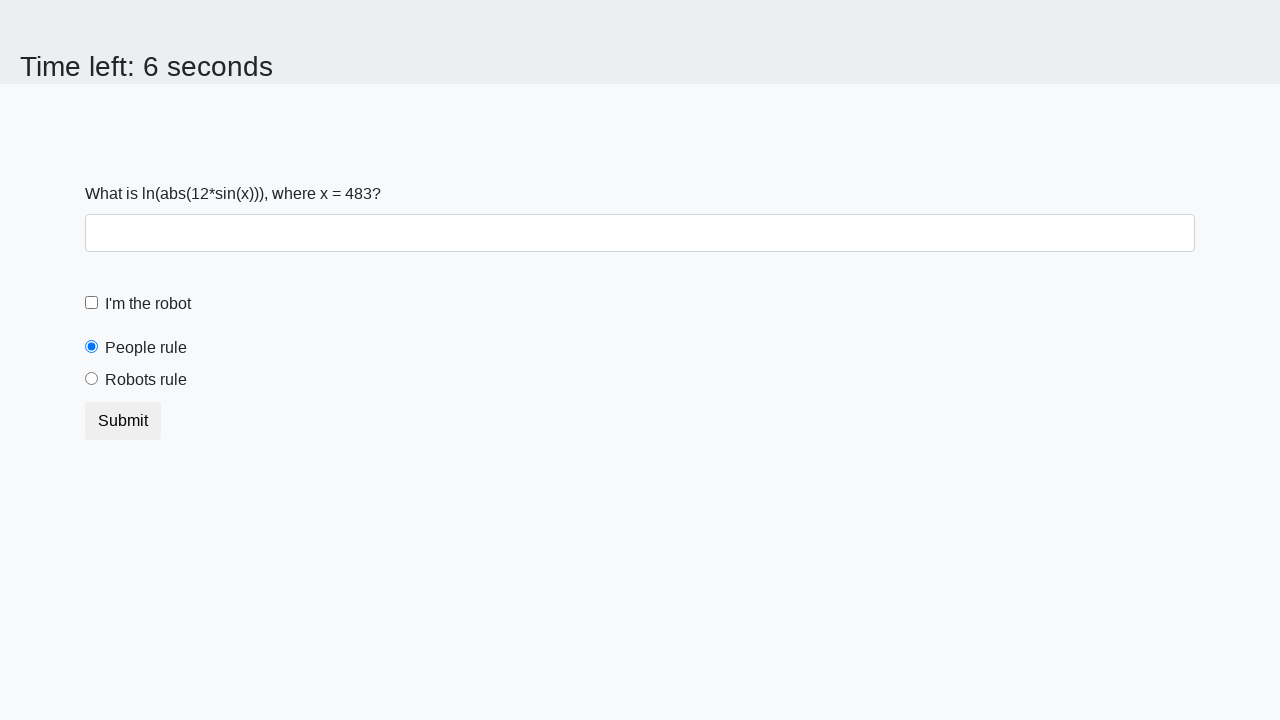

Retrieved X value from the page
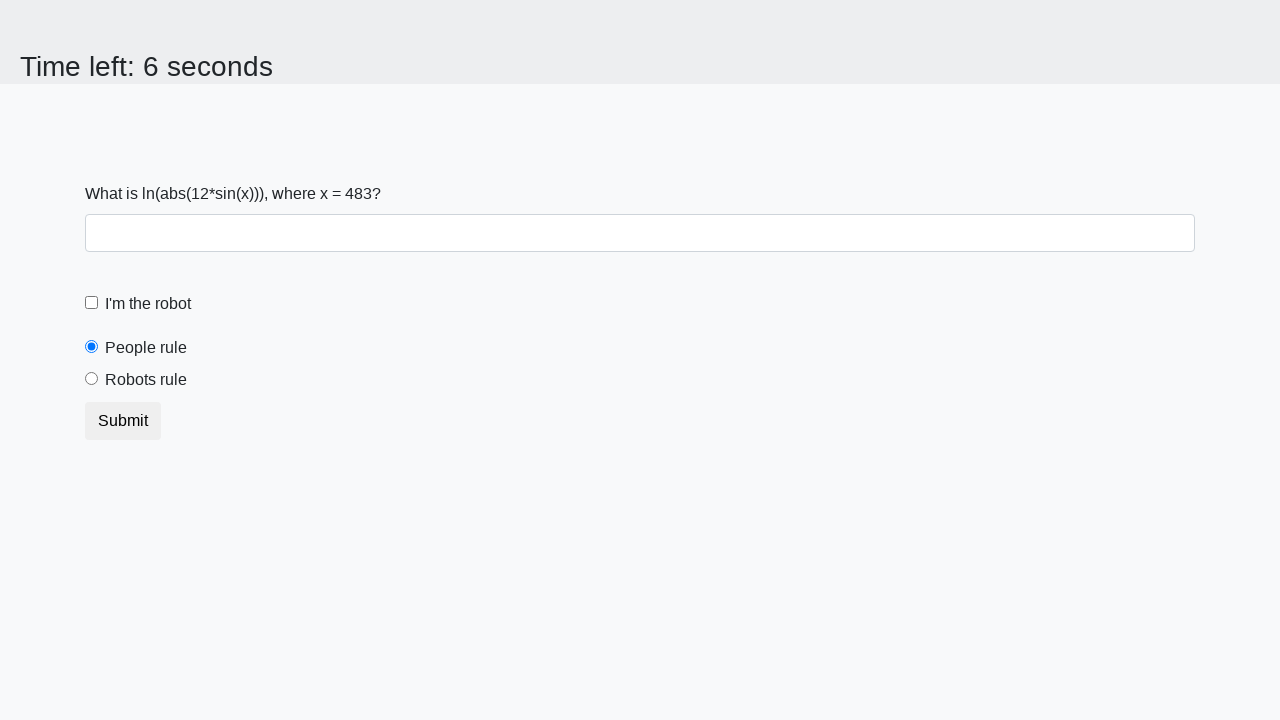

Calculated the result using the formula: log(|12*sin(x)|)
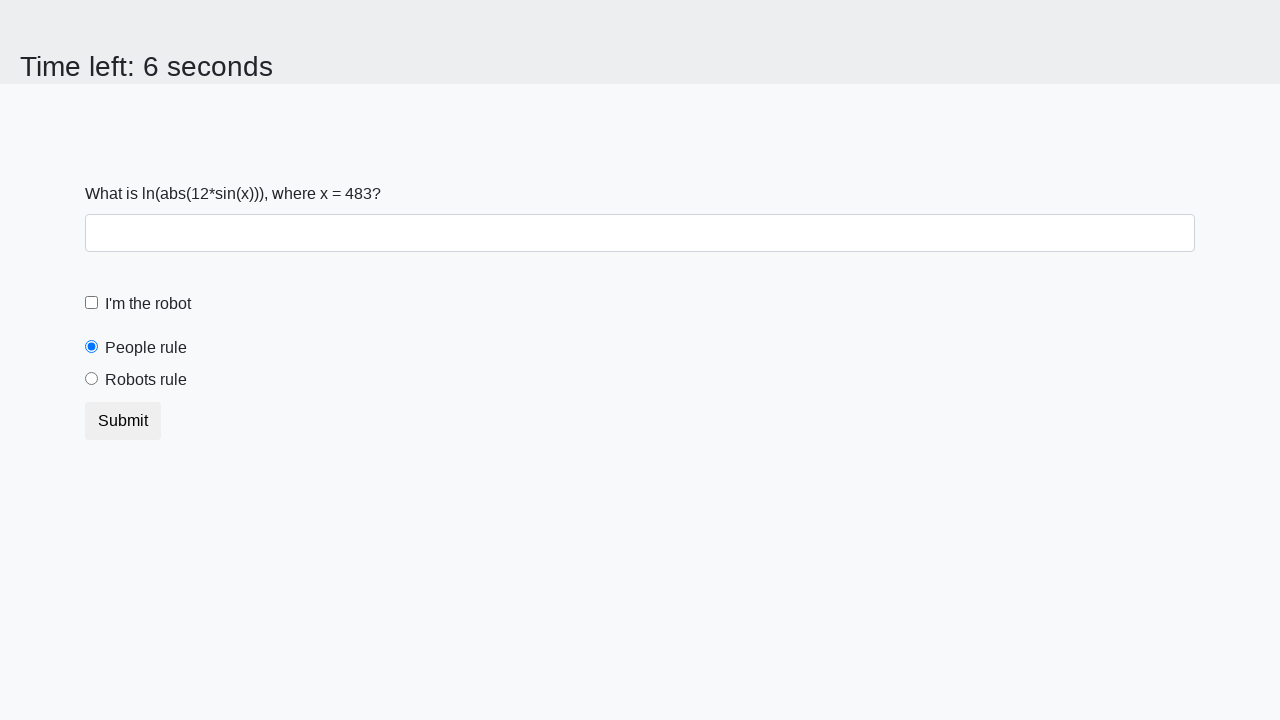

Filled the answer field with the calculated value on #answer
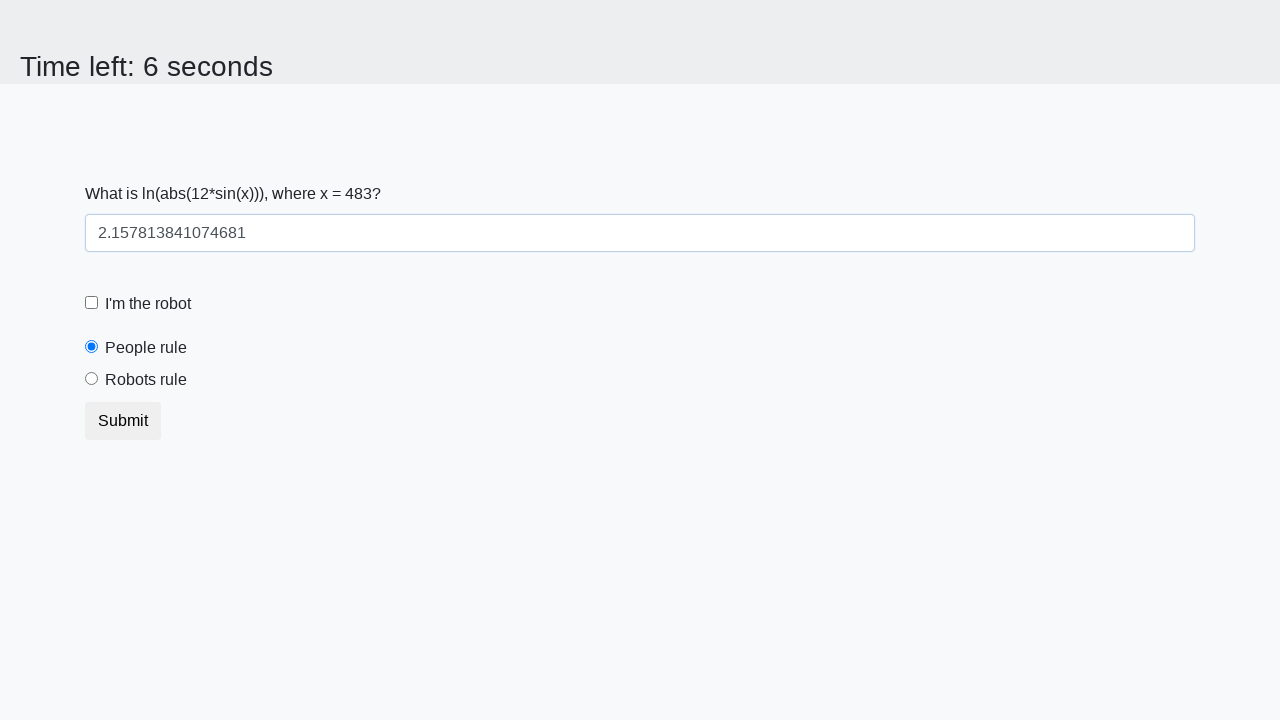

Clicked the robot checkbox to select it at (92, 303) on #robotCheckbox
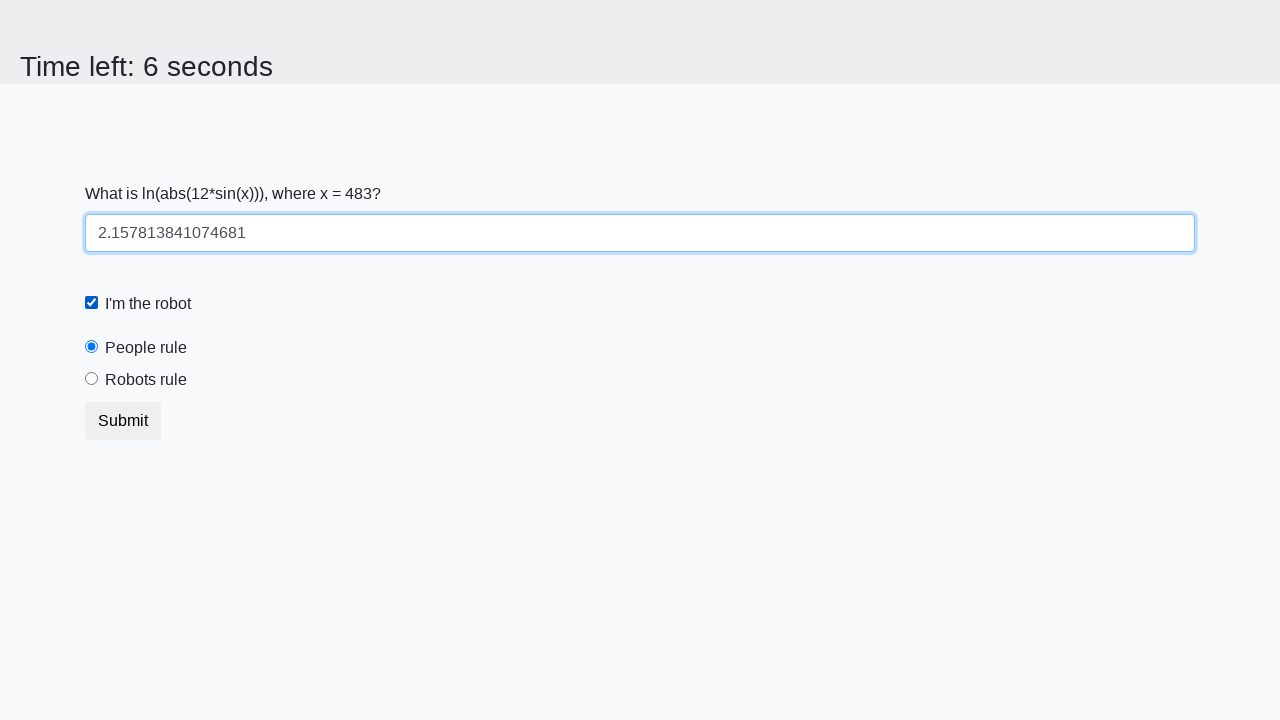

Selected the 'robots rule' radio button option at (146, 380) on [for=robotsRule]
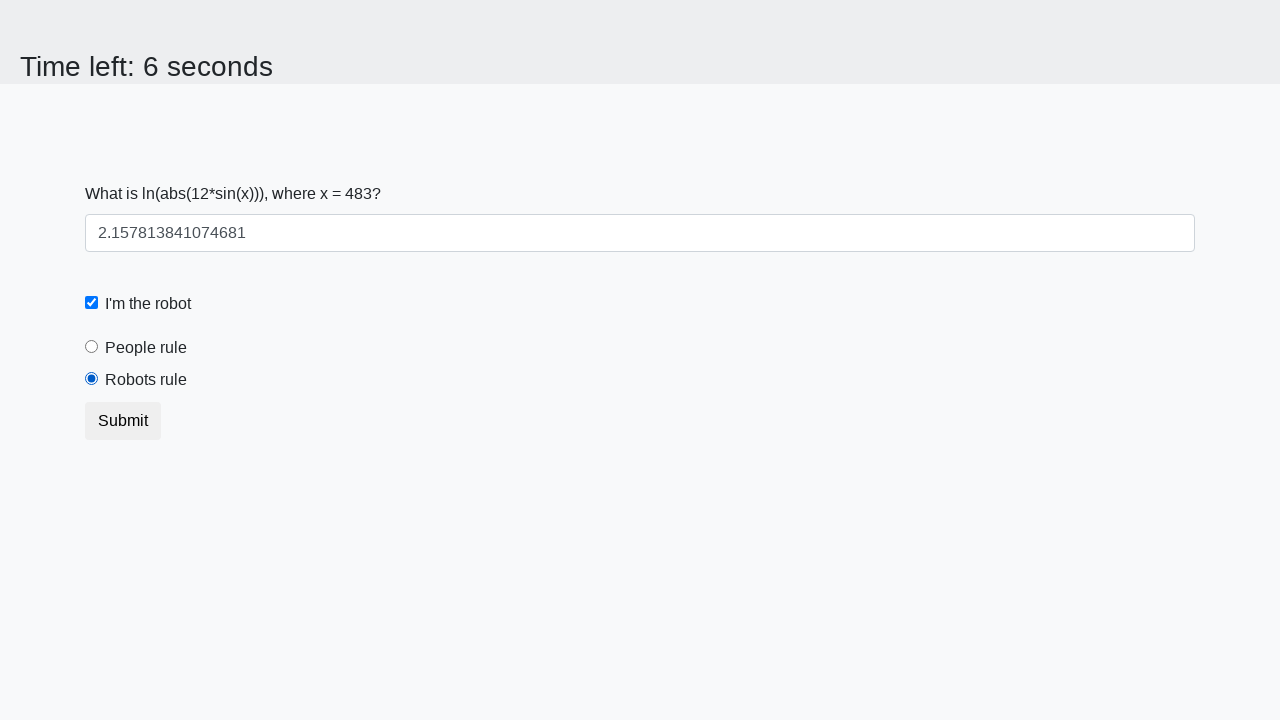

Clicked the submit button to submit the form at (123, 421) on button.btn
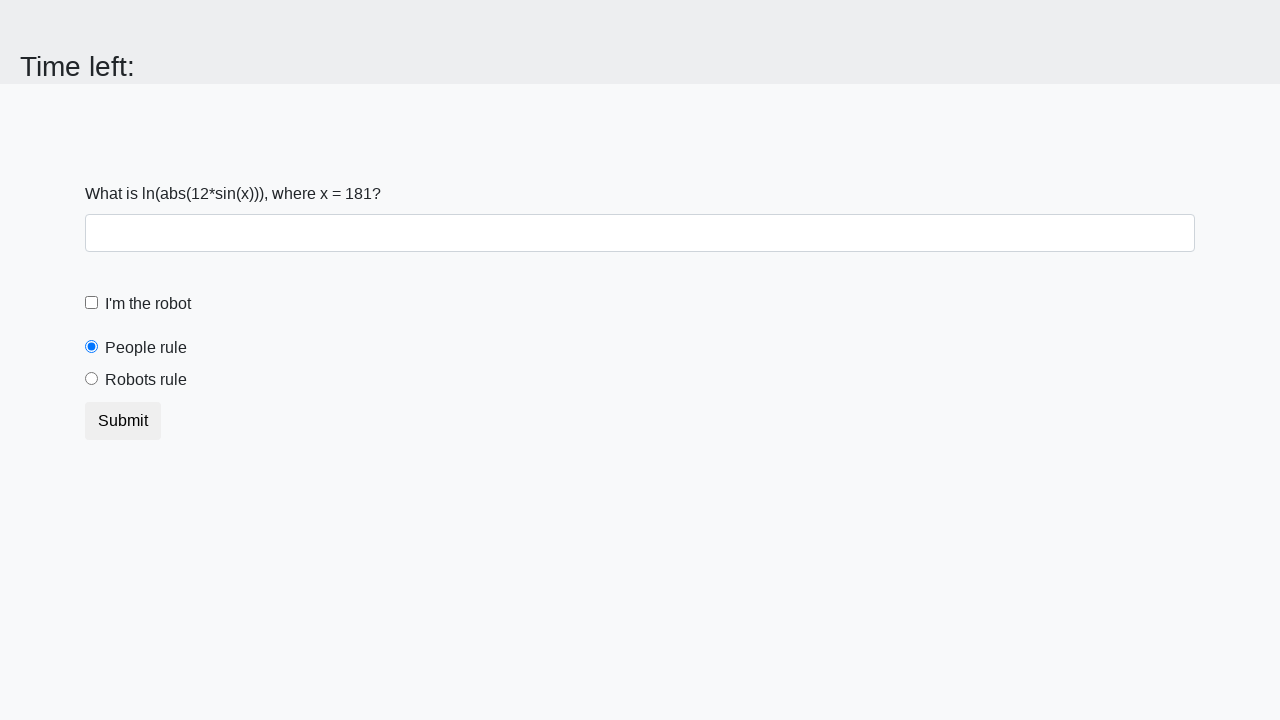

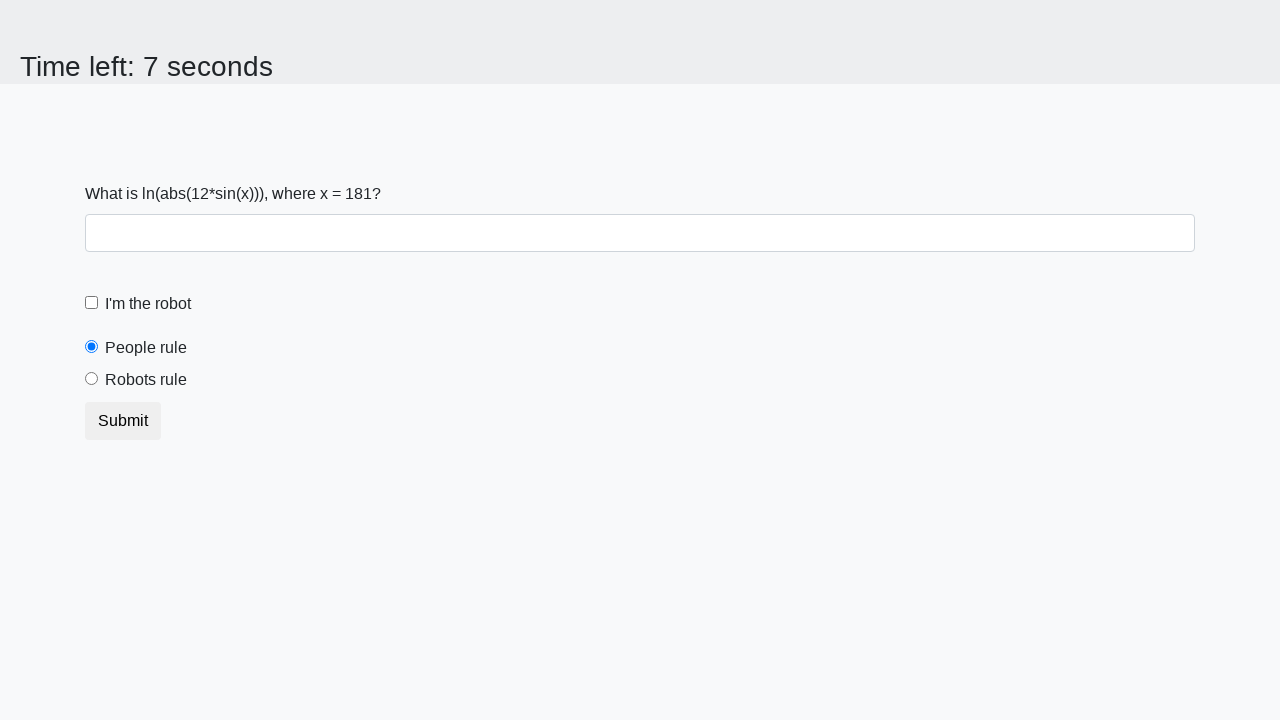